Finds and prints the last name for a given first name from the demo table

Starting URL: http://automationbykrishna.com/#

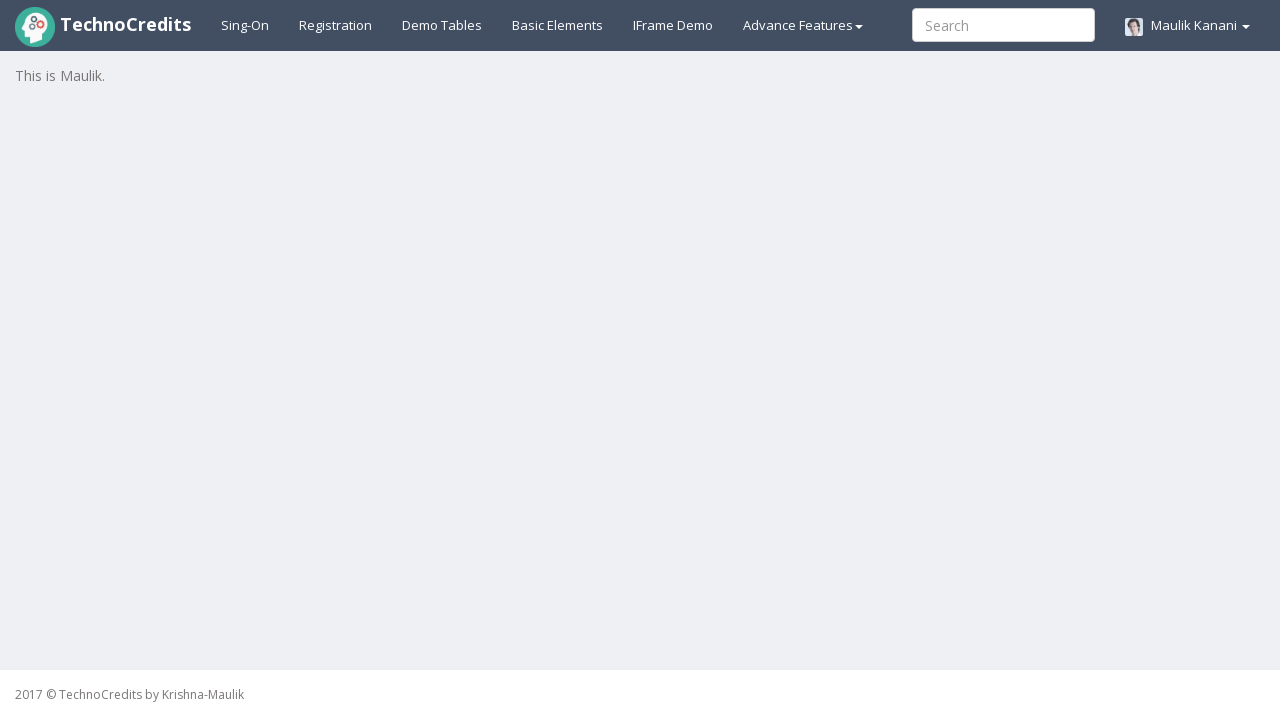

Clicked on demo table link at (442, 25) on a[id='demotable']
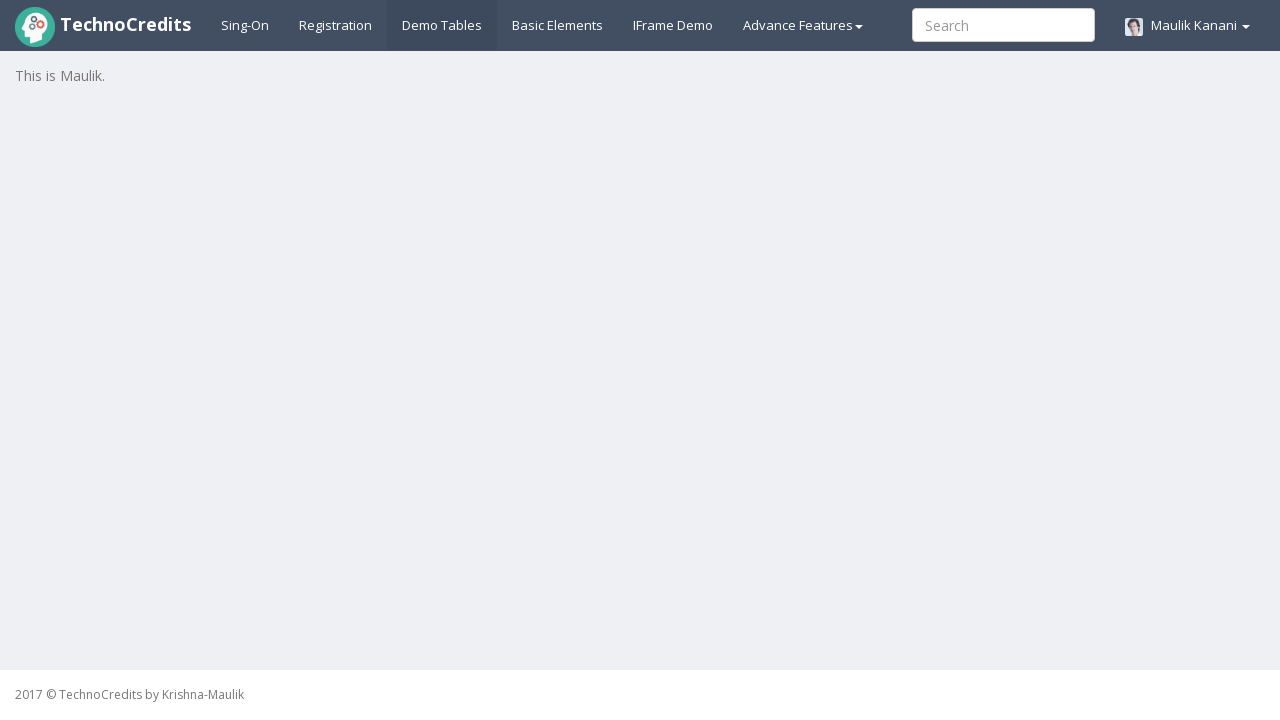

Demo table loaded with rows visible
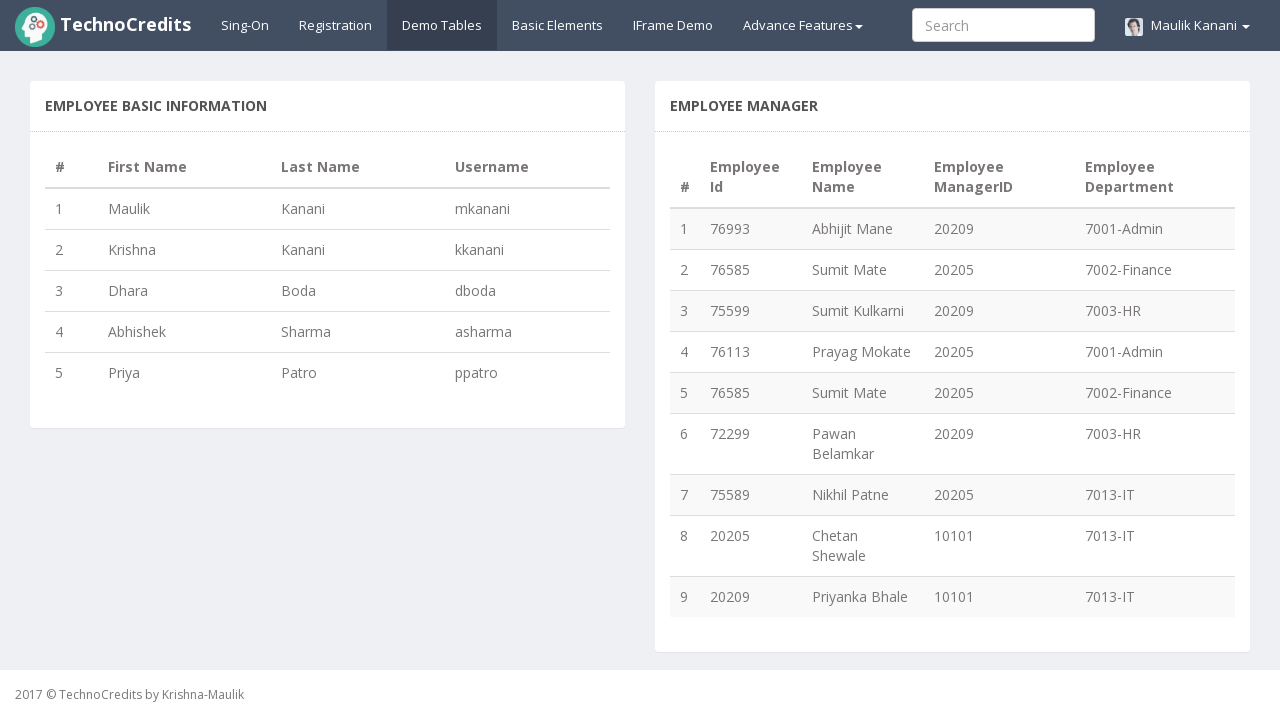

Retrieved all table rows
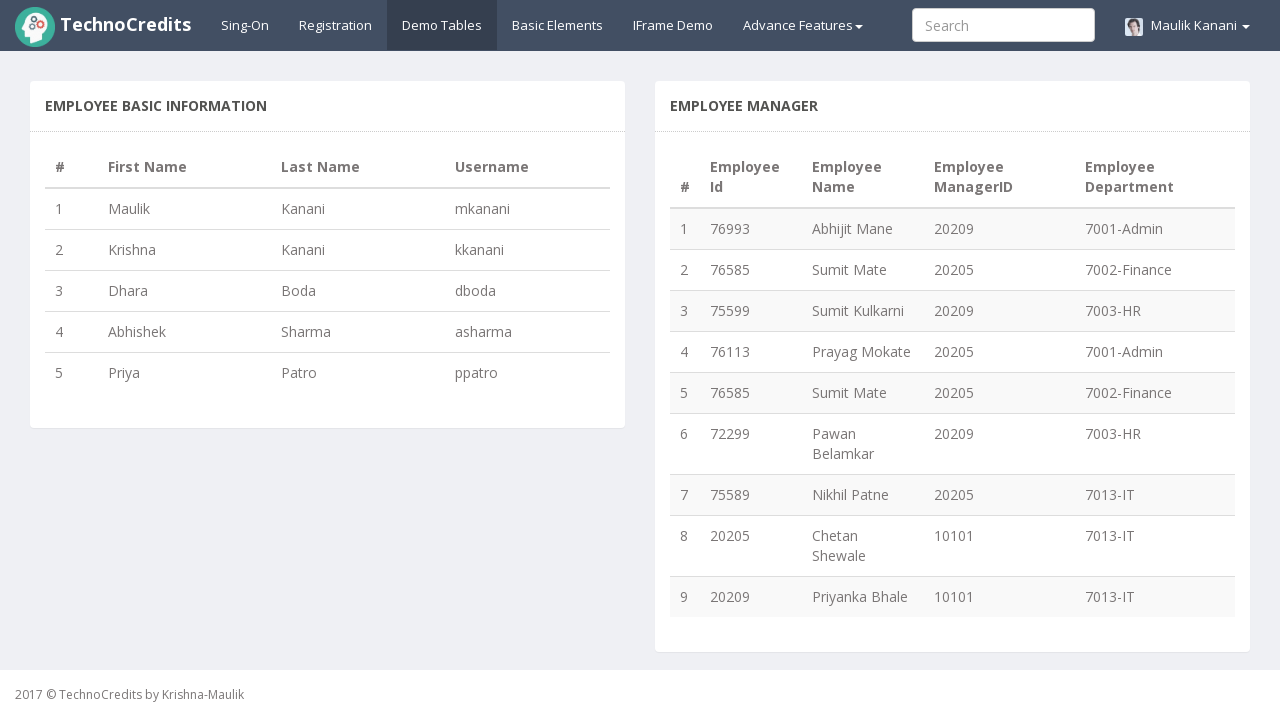

Retrieved first name 'Maulik' from row 1
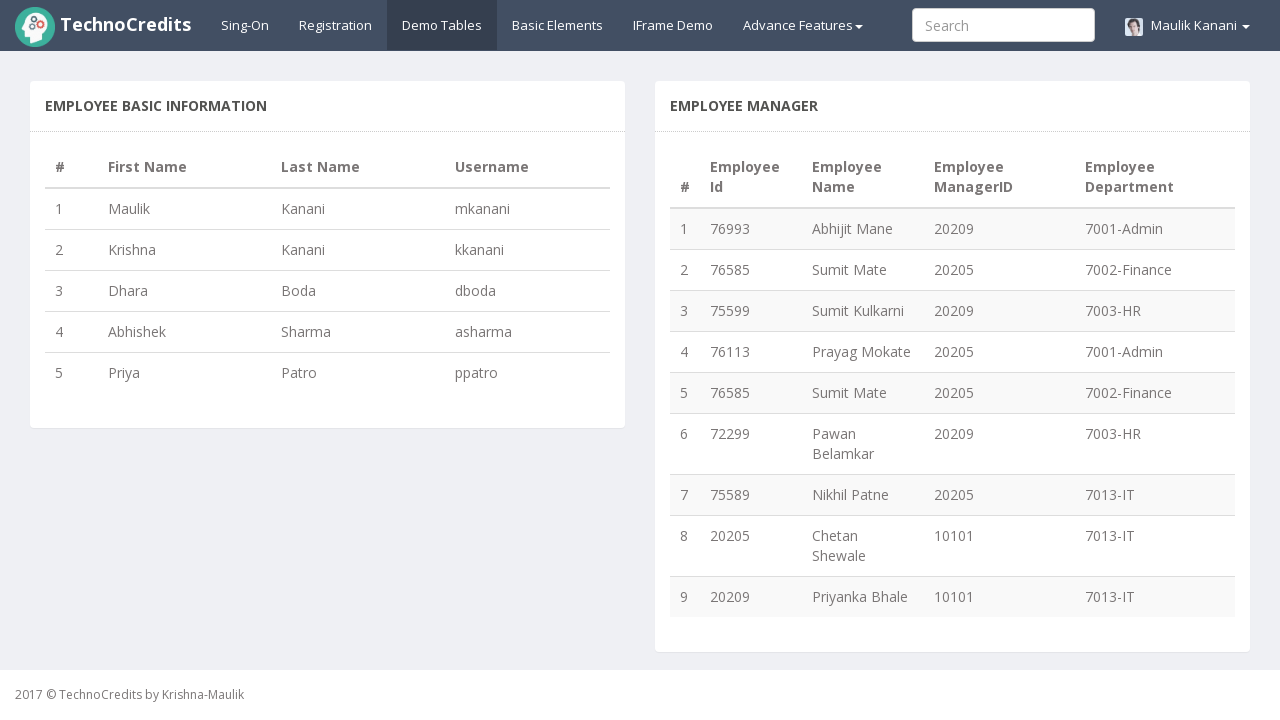

Retrieved first name 'Krishna' from row 2
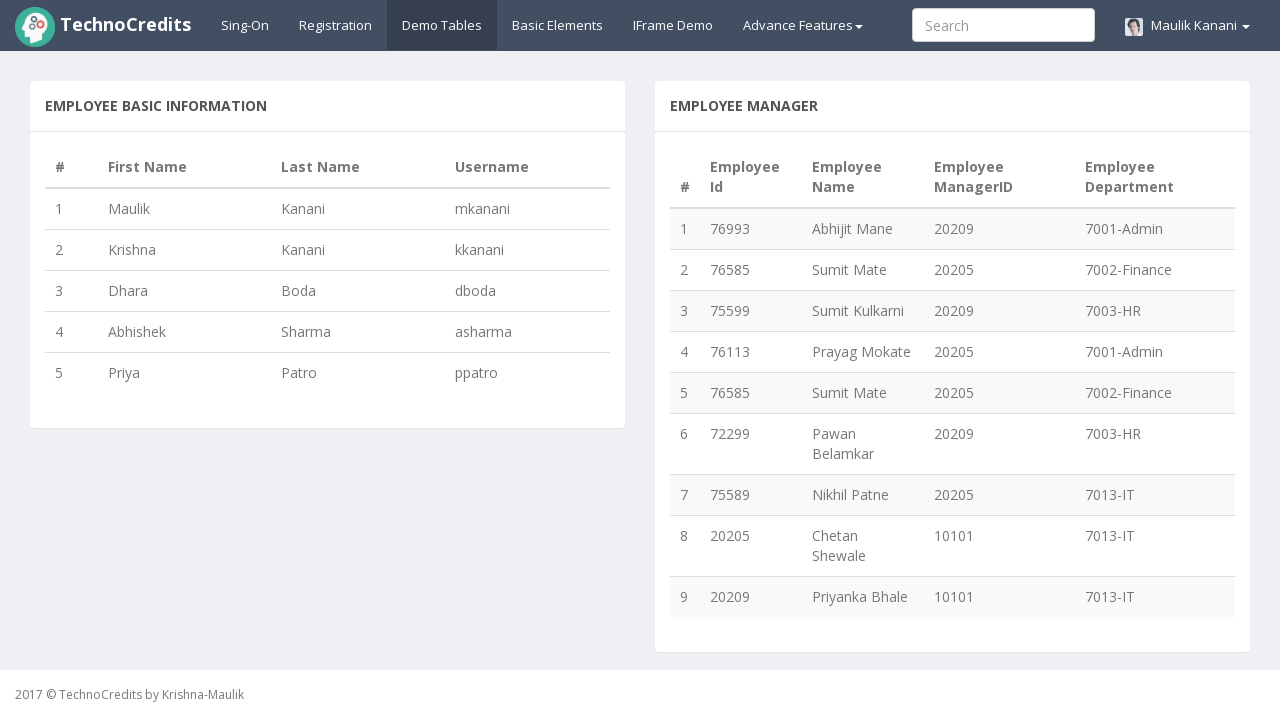

Retrieved first name 'Dhara' from row 3
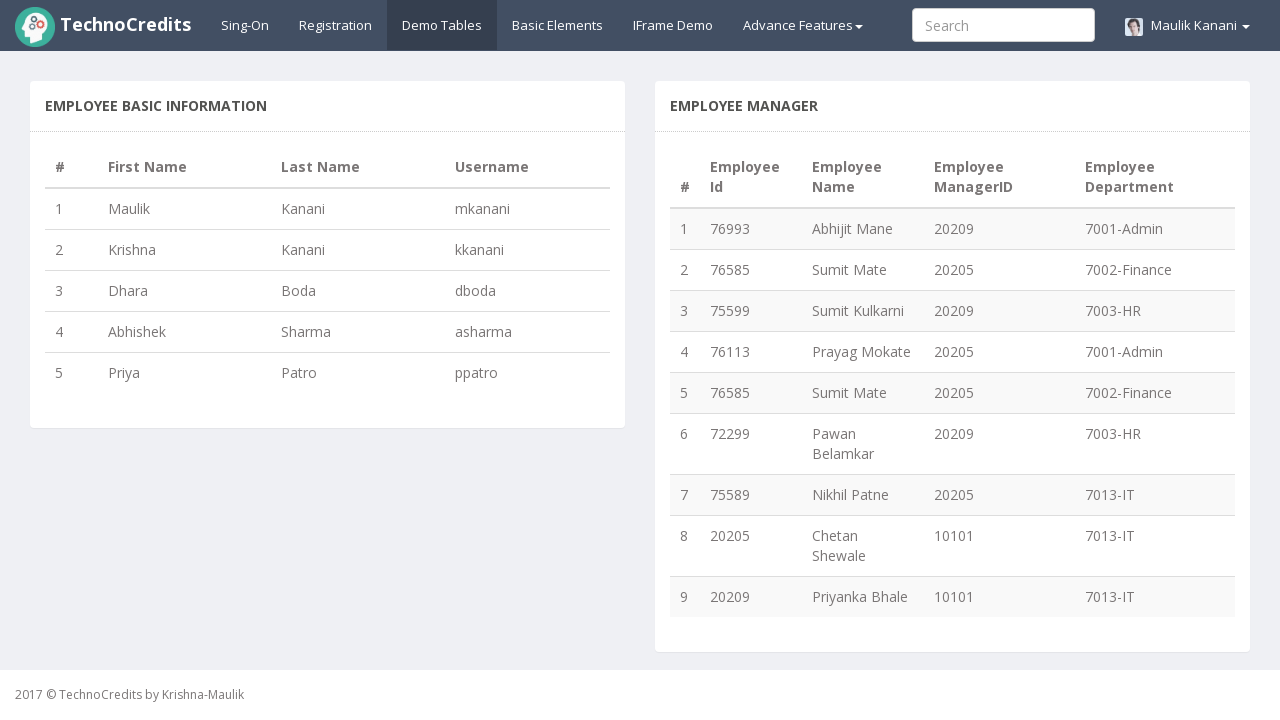

Found matching name 'Dhara', retrieved last name 'Boda' from row 3
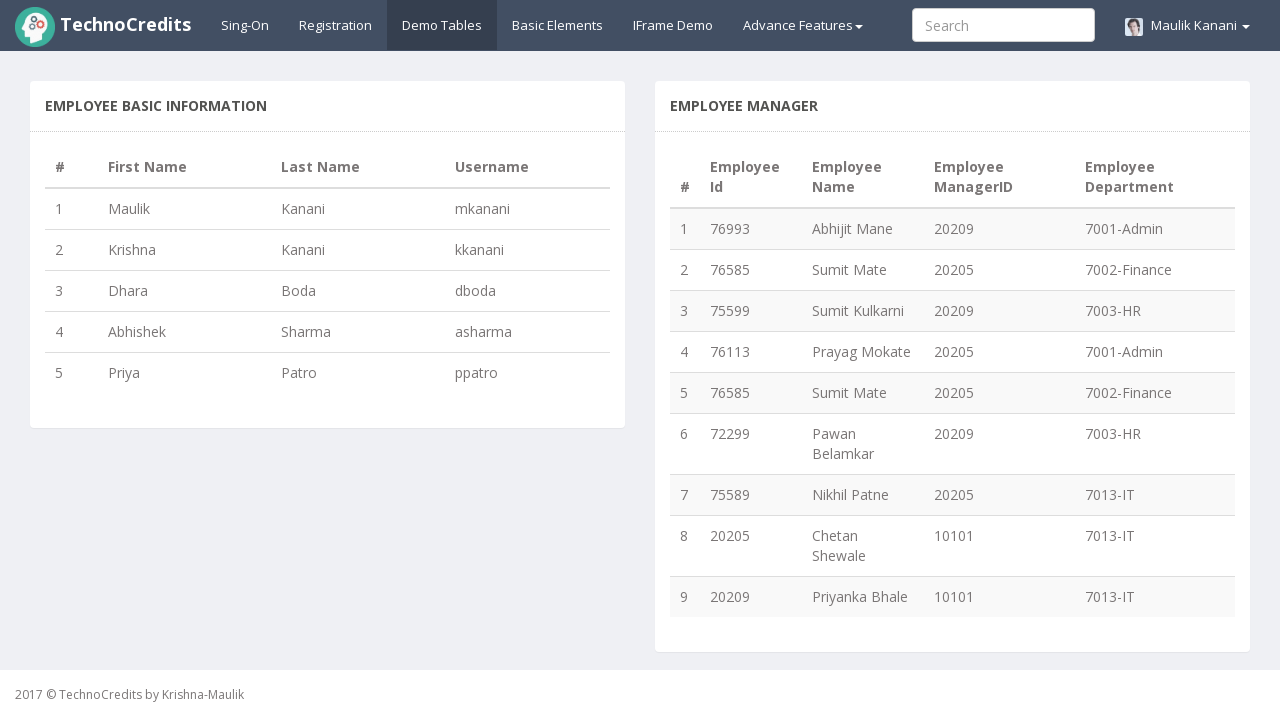

Retrieved first name 'Abhishek' from row 4
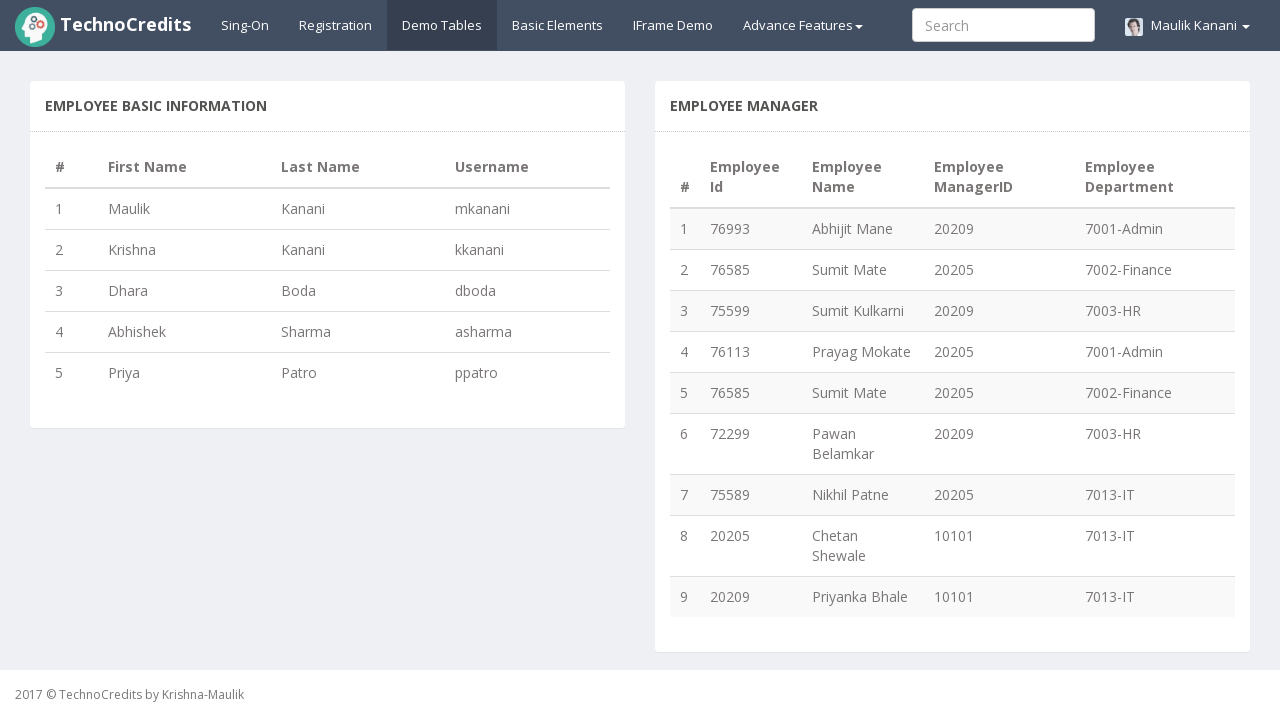

Retrieved first name 'Priya' from row 5
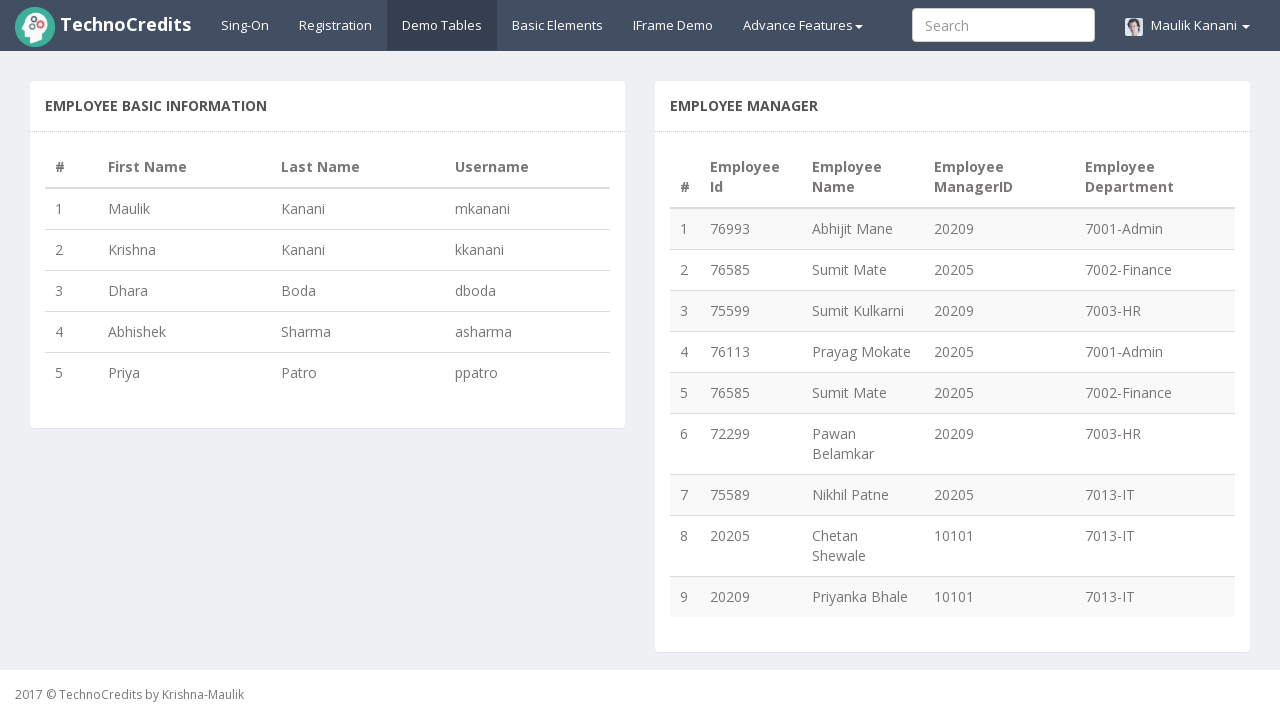

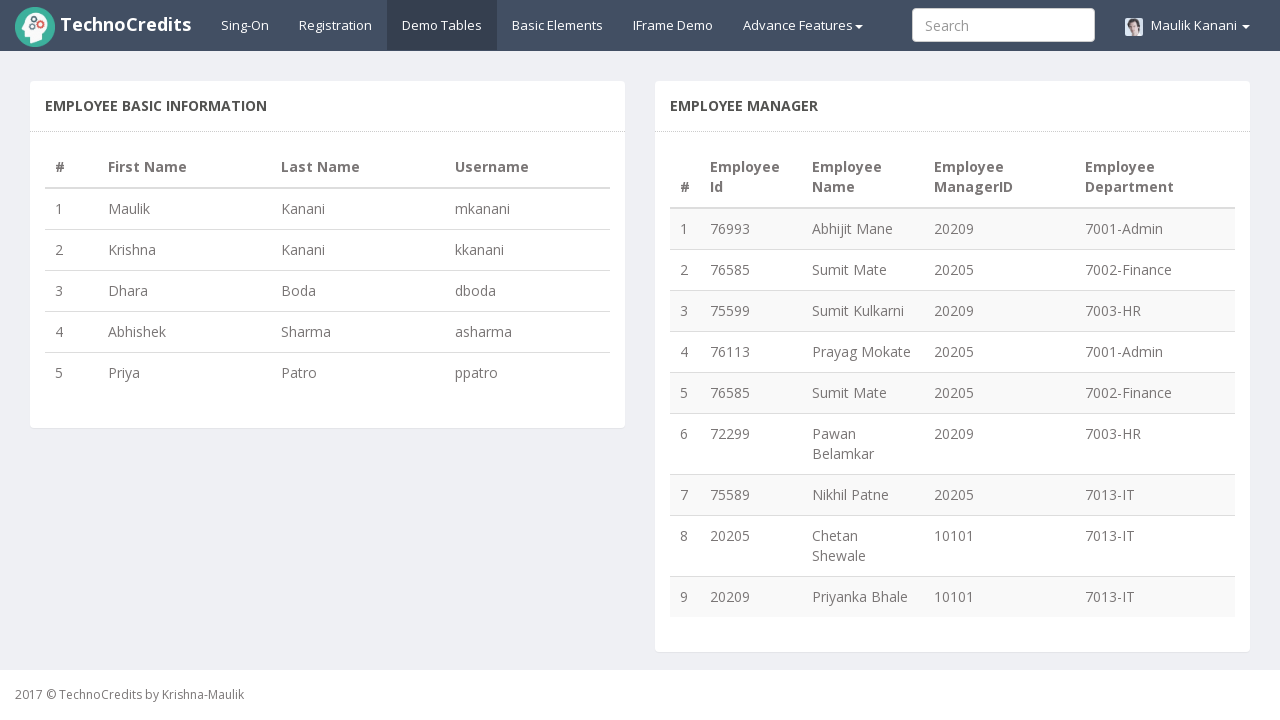